Automates creating two rectangles with the text "2 + 3 = 5" in Excalidraw, with different background colors (light blue and light green), demonstrating drawing tool interactions and text input on a canvas application.

Starting URL: https://excalidraw.com

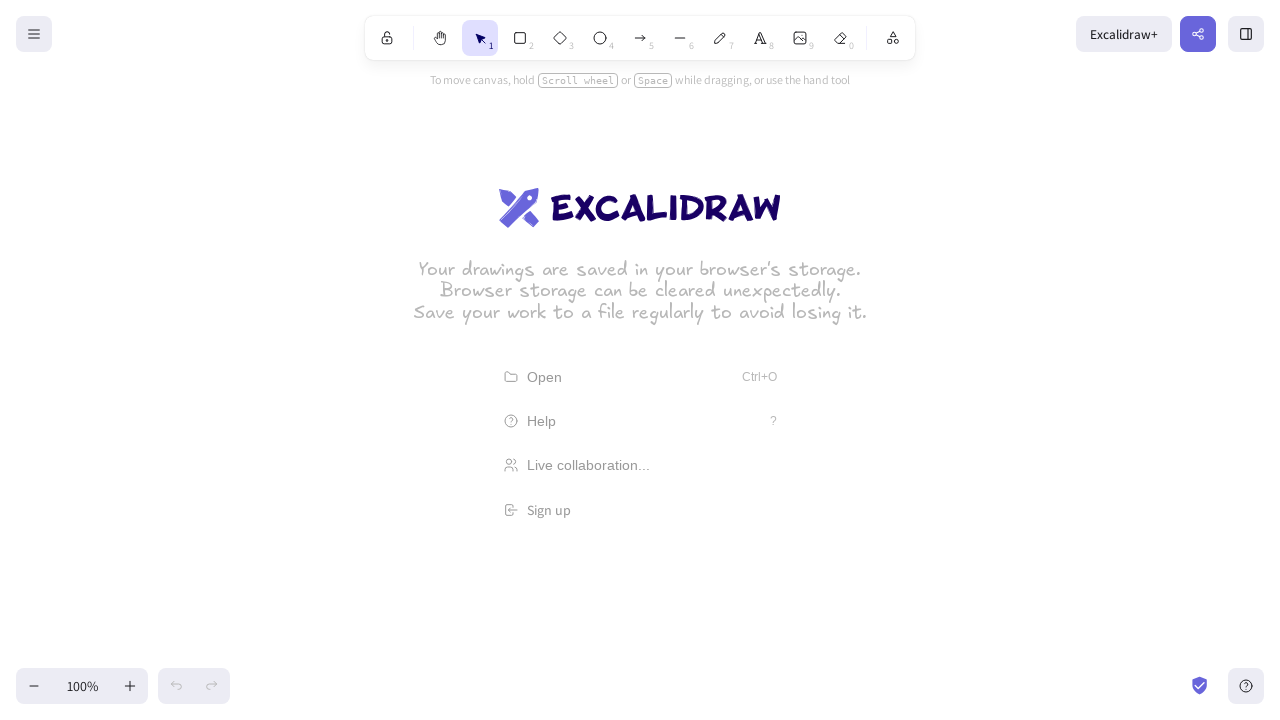

Waited for network idle state on Excalidraw canvas
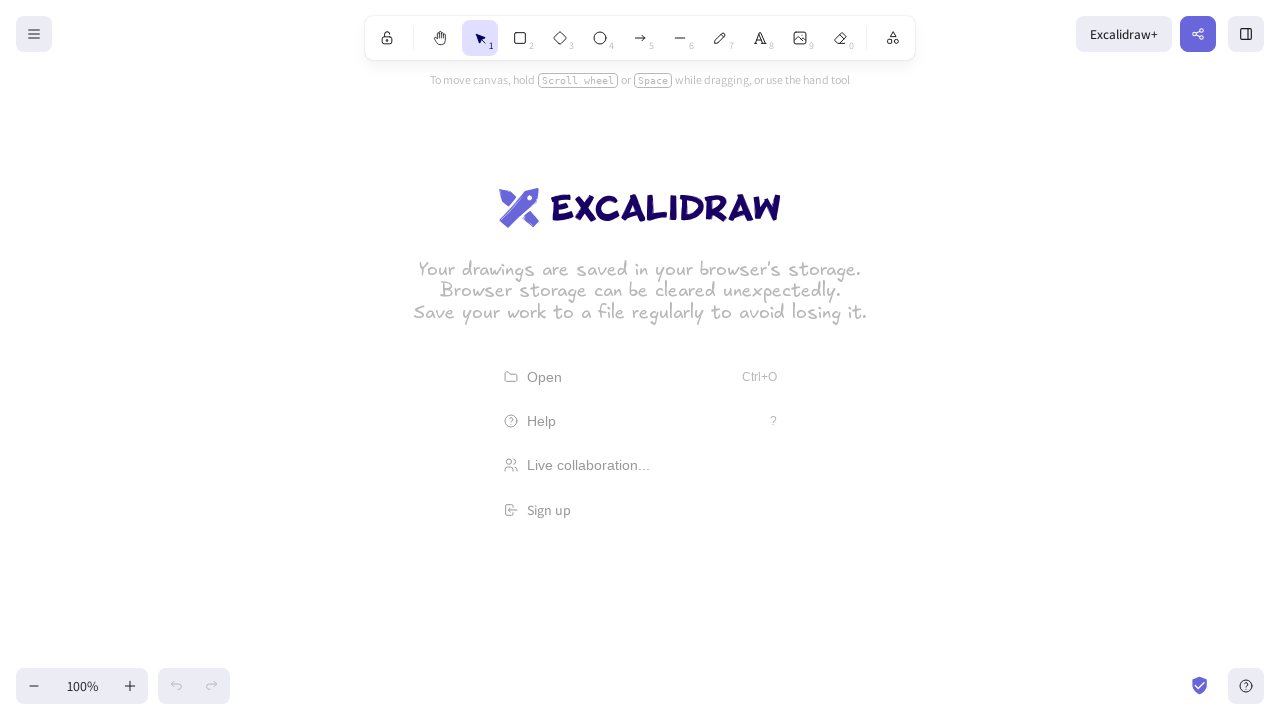

Waited 3 seconds for canvas to fully load
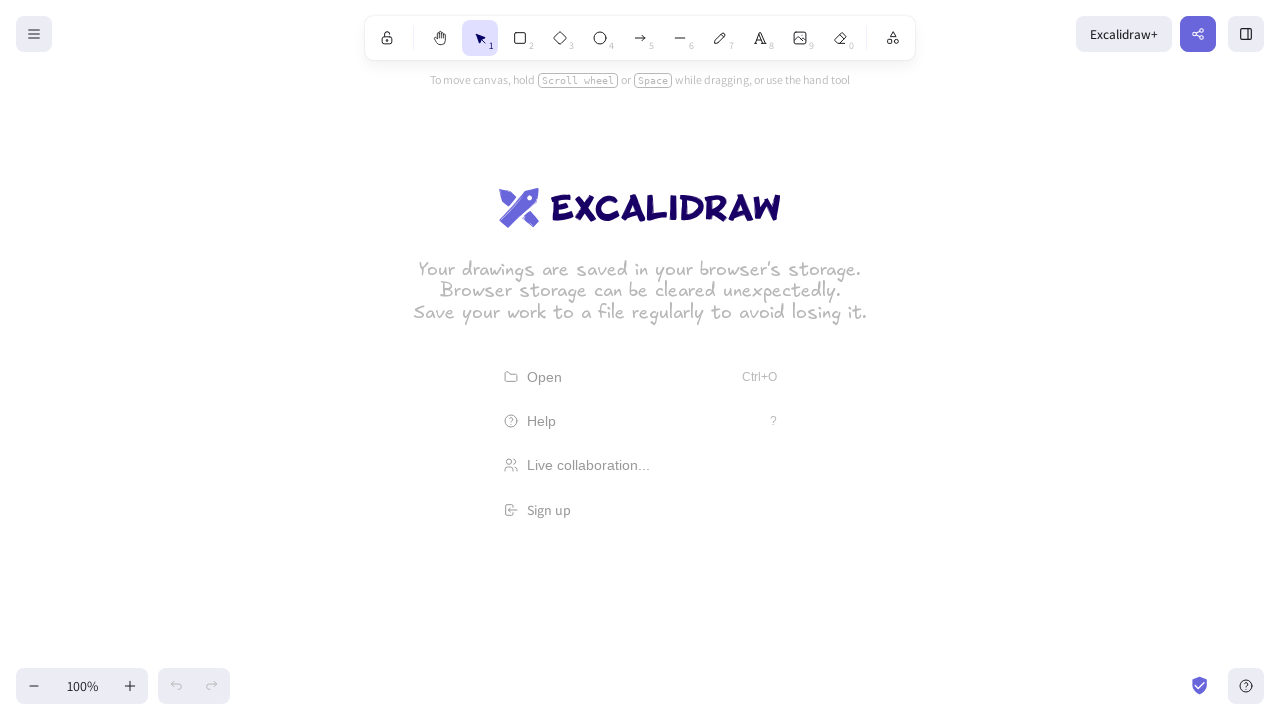

Pressed 'r' keyboard shortcut to activate rectangle tool
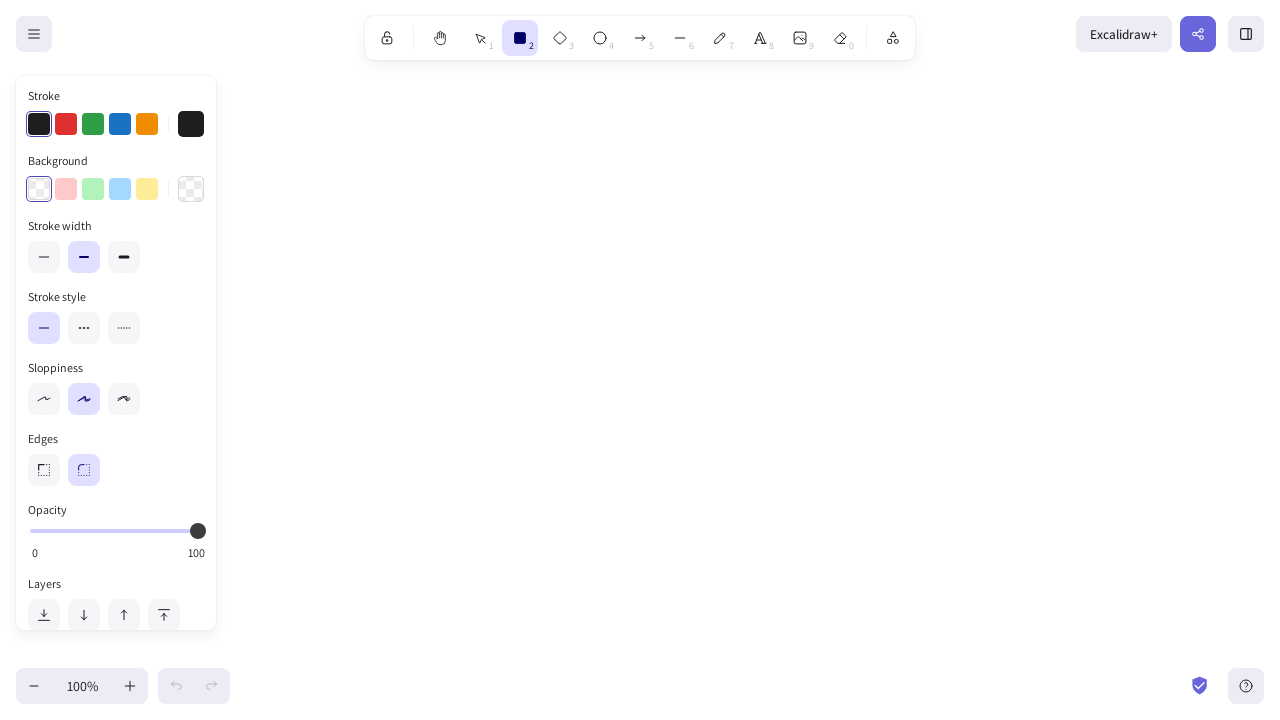

Waited 1 second for rectangle tool to be active
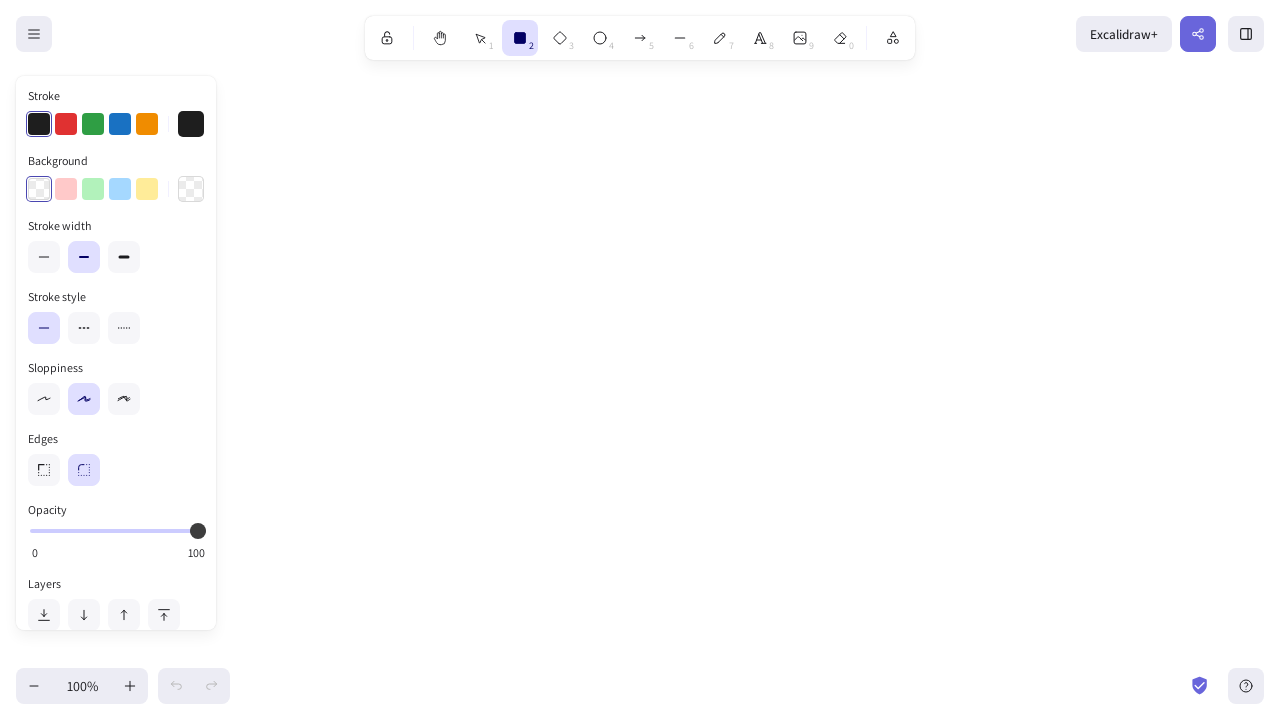

Moved mouse to starting position (400, 300) at (400, 300)
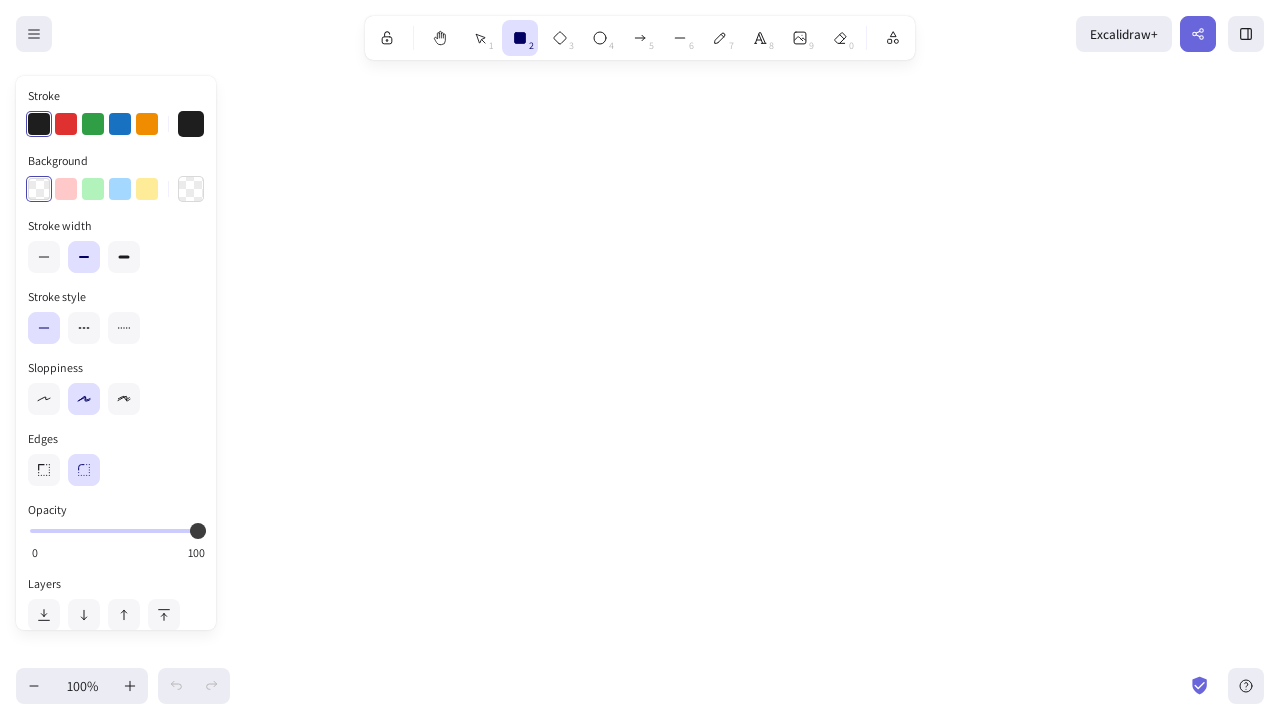

Pressed mouse button down to start drawing first rectangle at (400, 300)
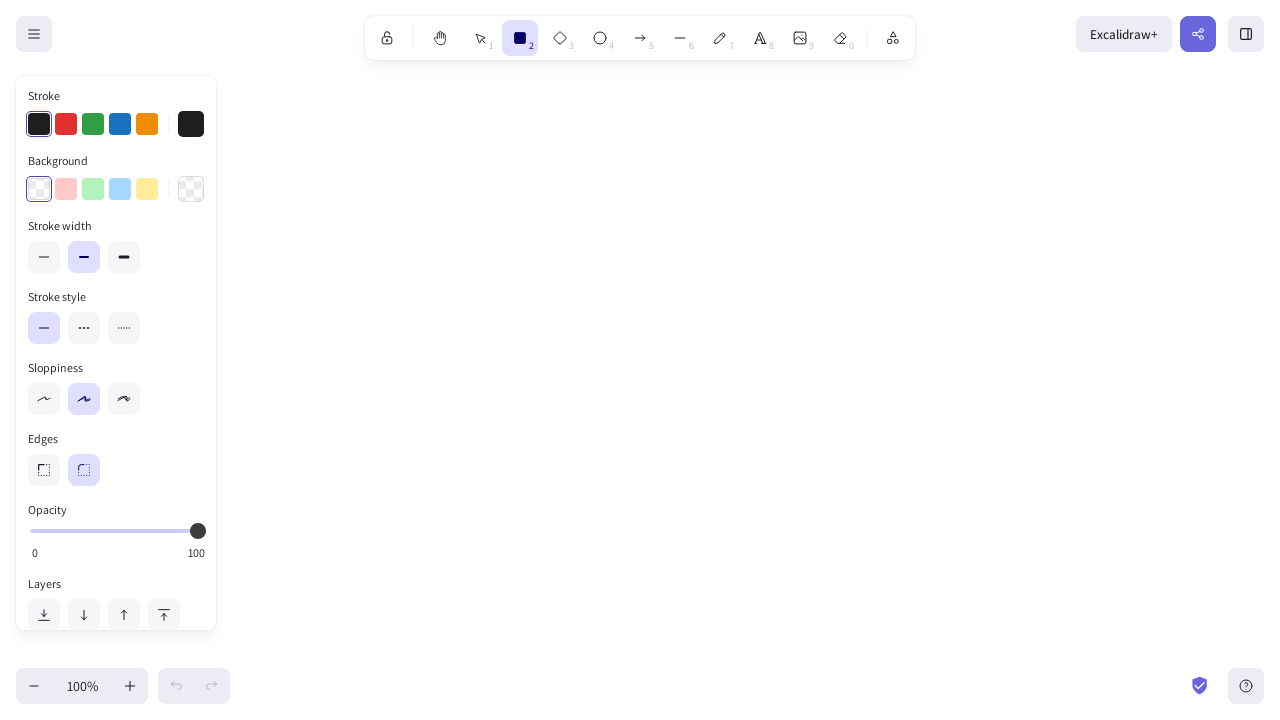

Dragged mouse to ending position (600, 400) at (600, 400)
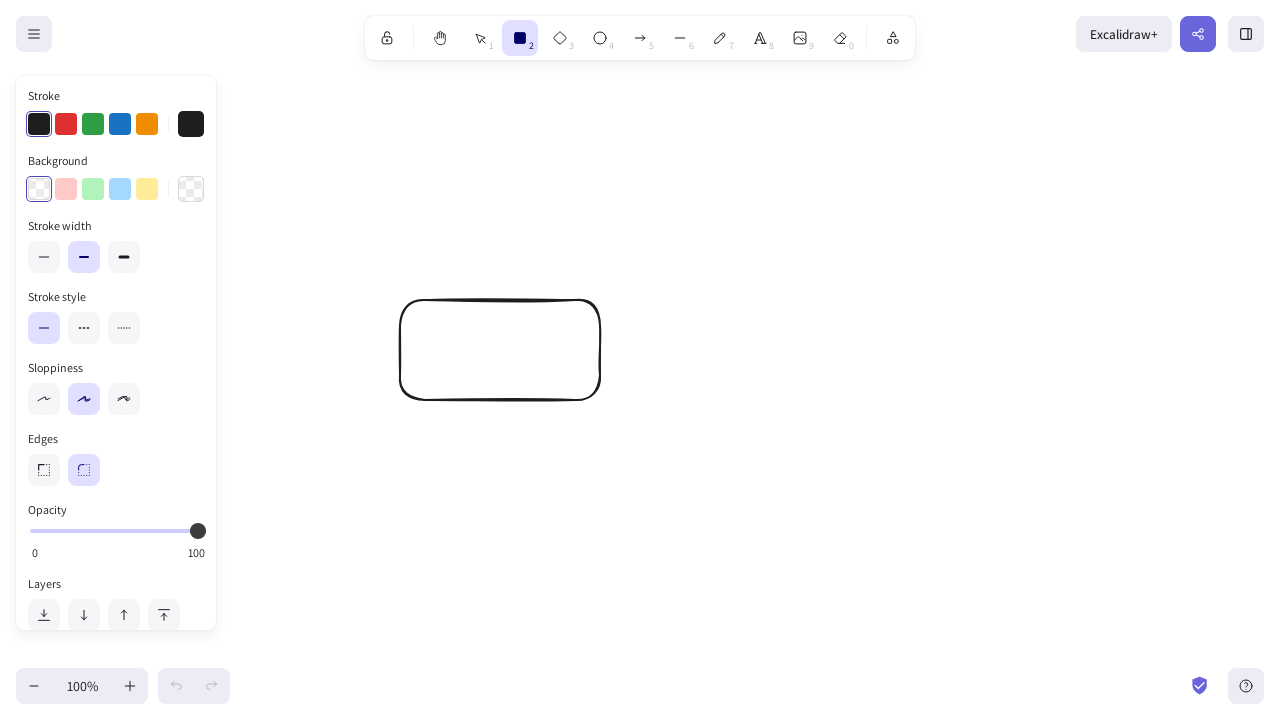

Released mouse button to complete first rectangle at (600, 400)
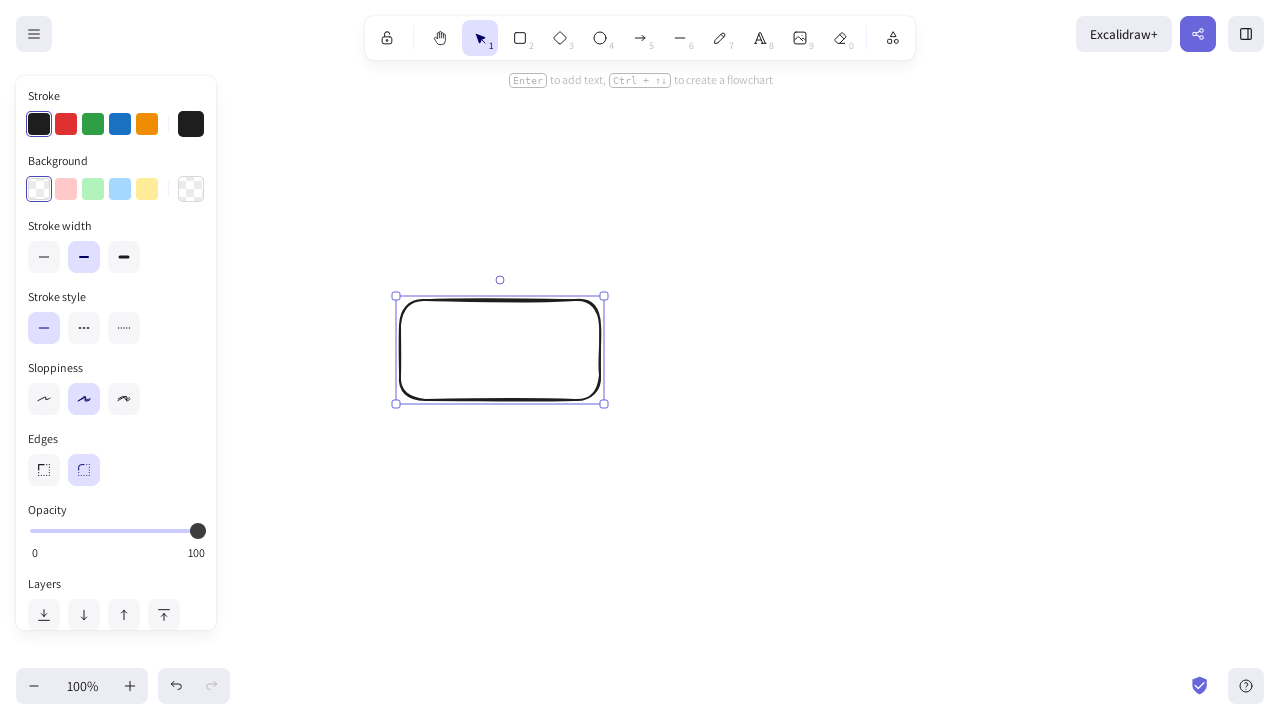

Waited 1 second after drawing first rectangle
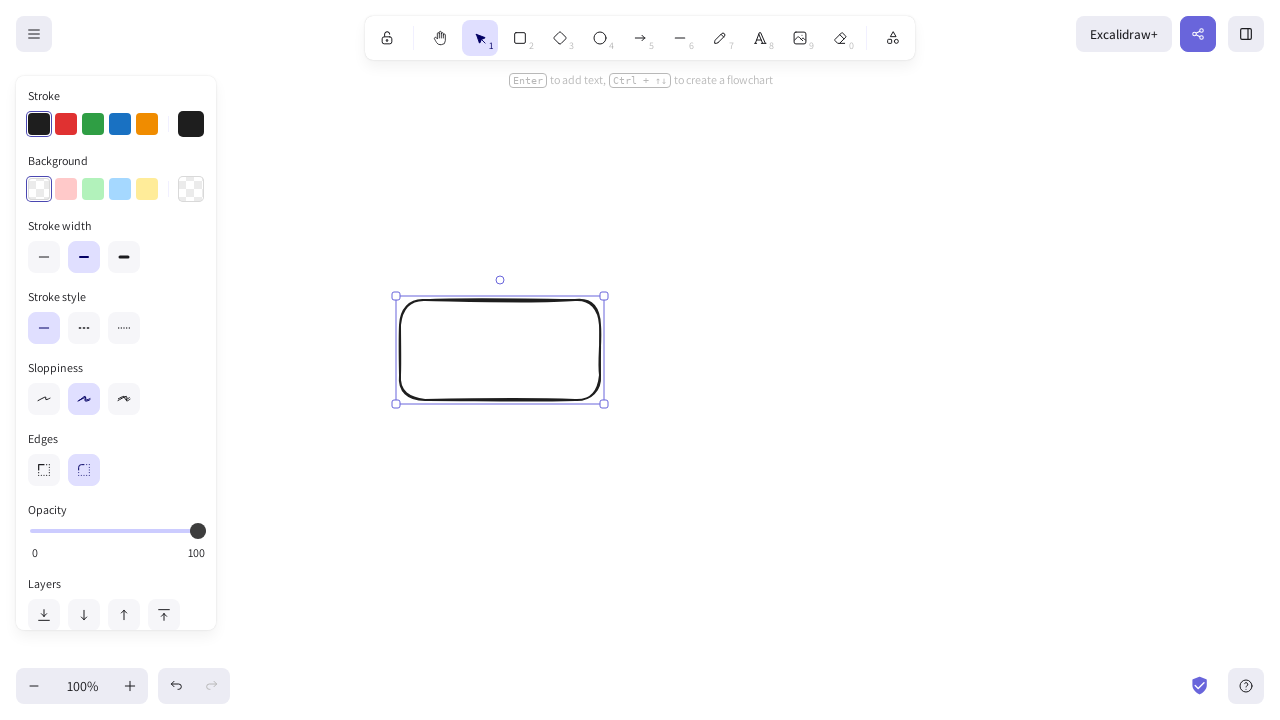

Double-clicked on first rectangle to enter text editing mode
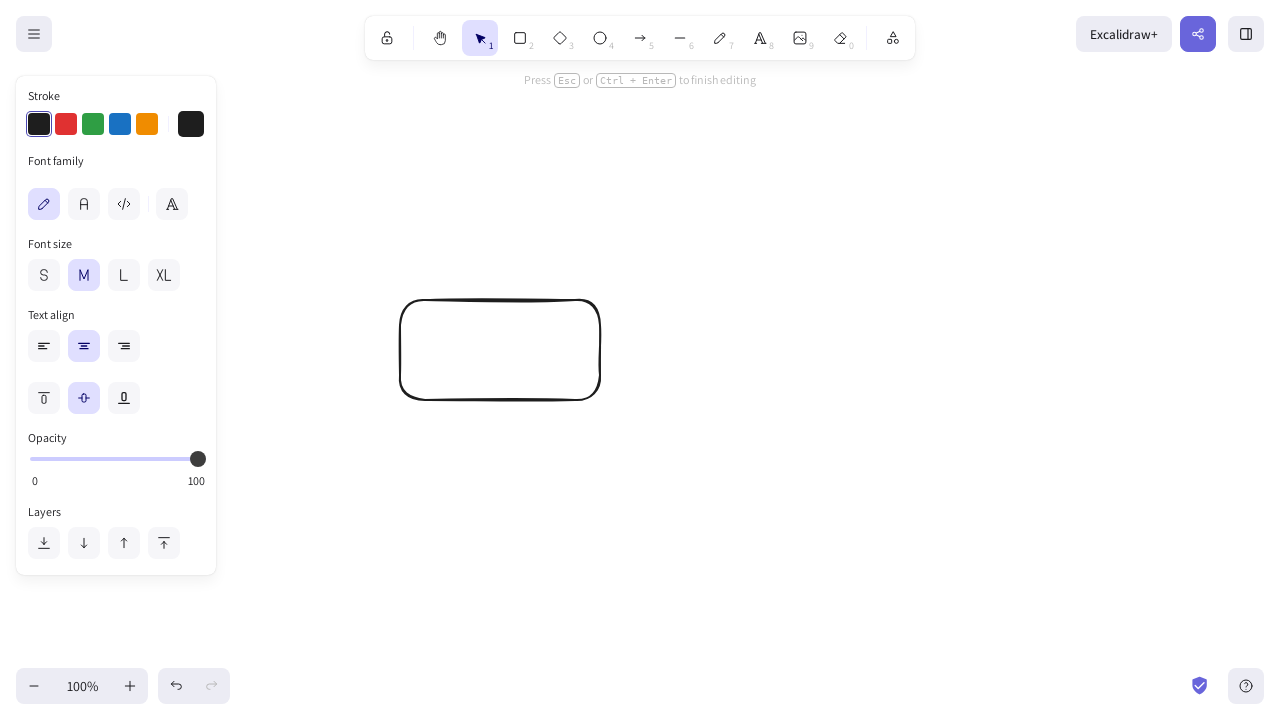

Waited for text input field to appear
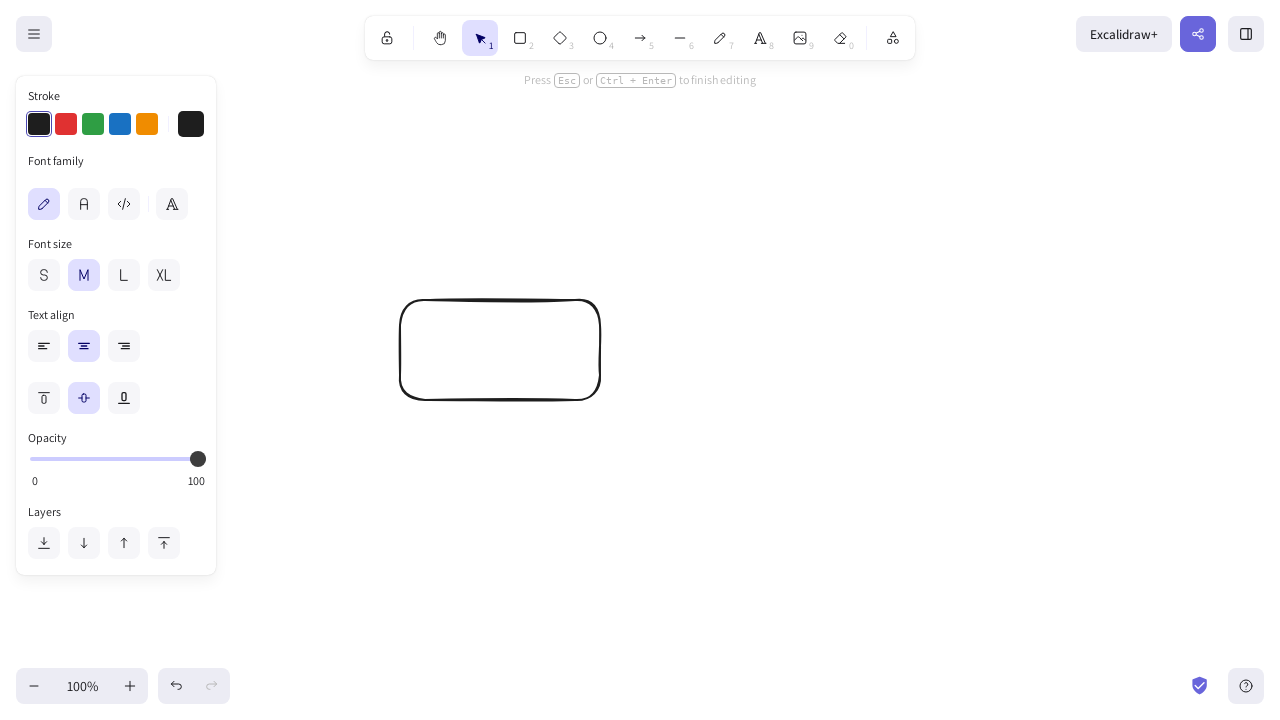

Typed '2 + 3 = 5' into first rectangle
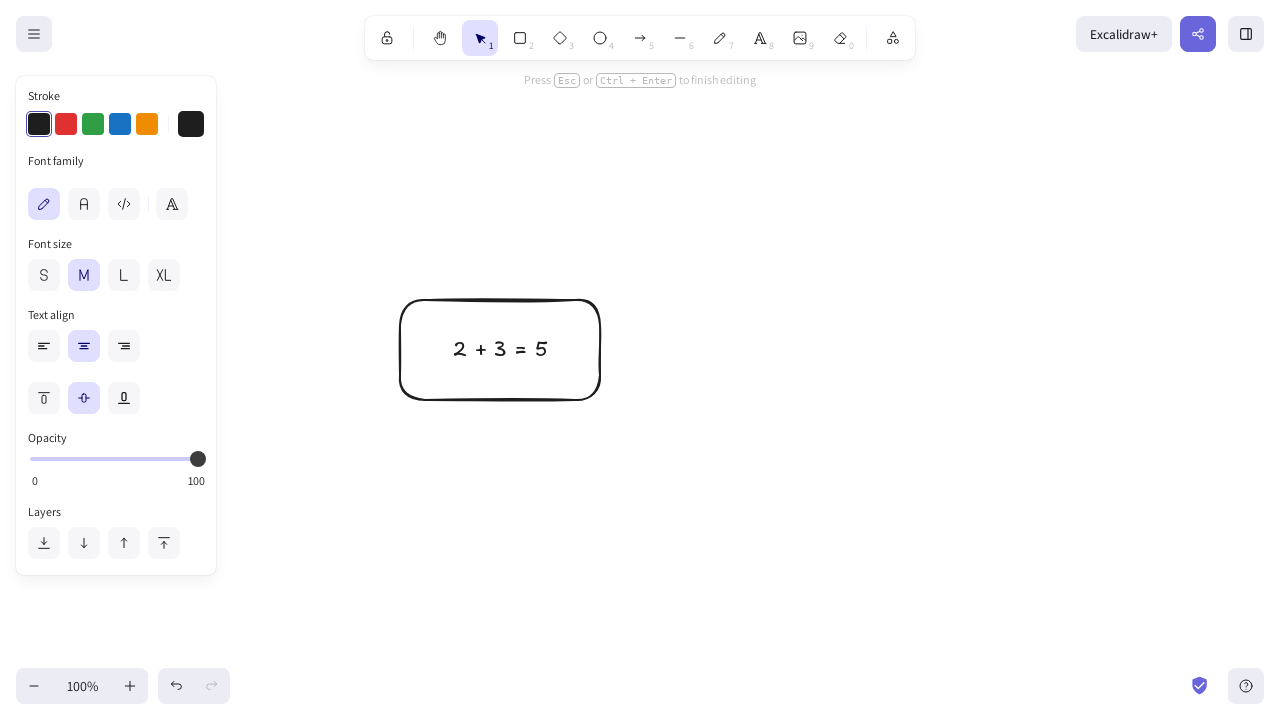

Waited 1 second after typing text
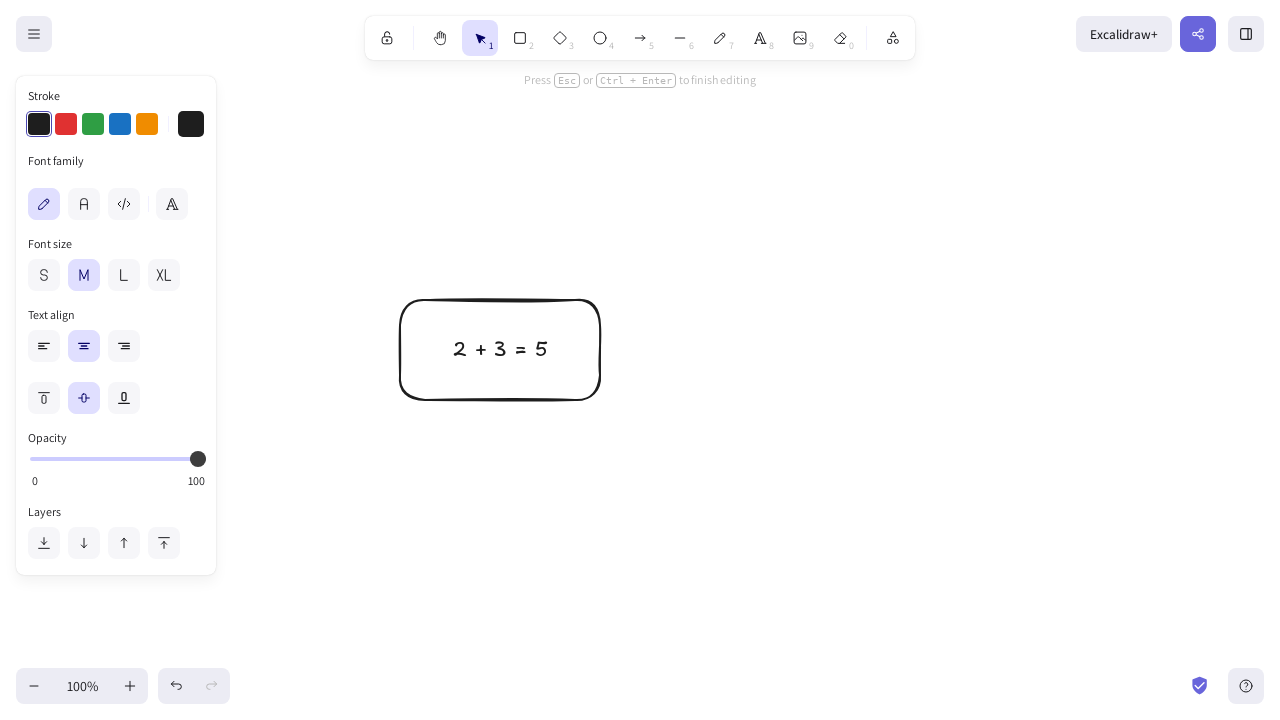

Clicked on first rectangle to select it at (500, 350)
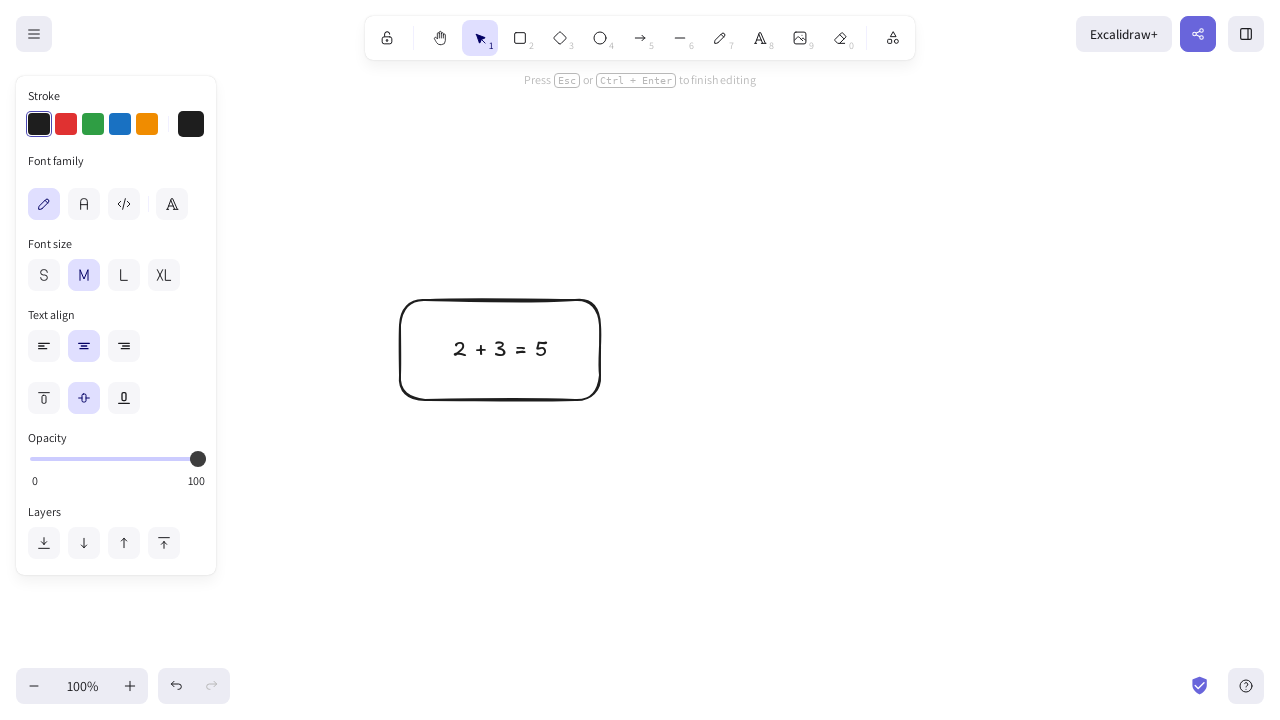

Waited for rectangle selection to be active
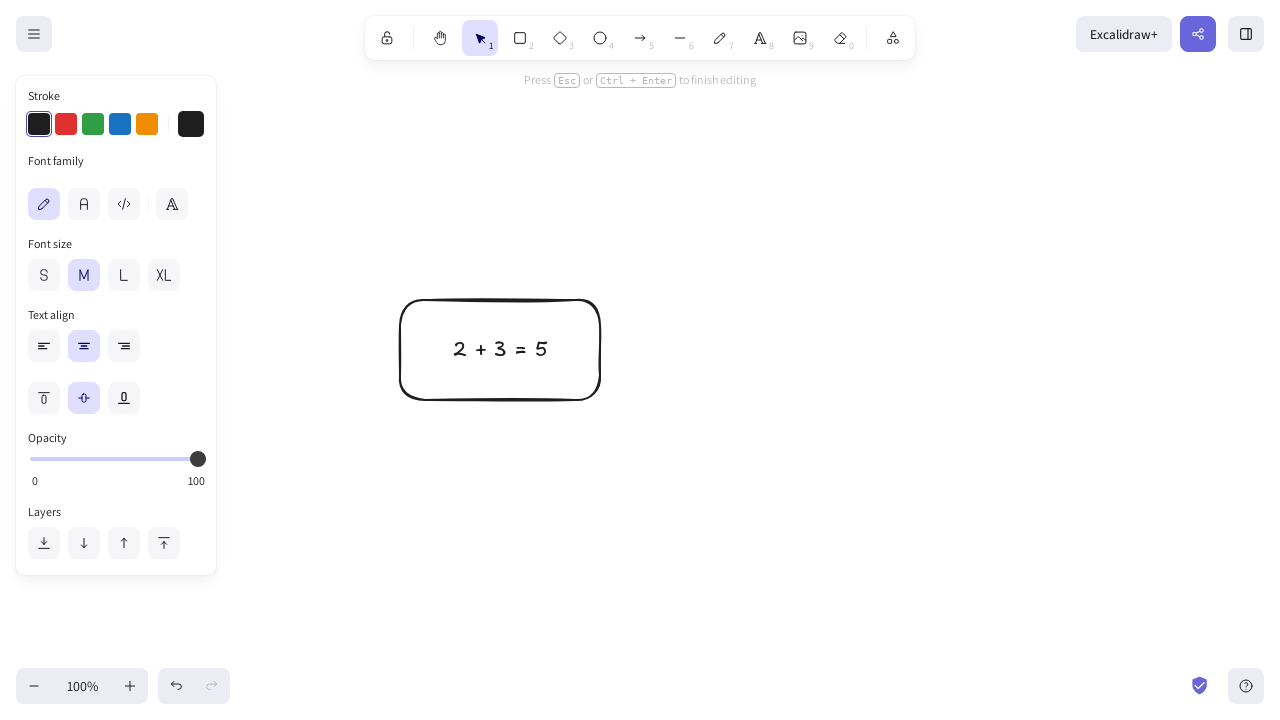

Color selection failed for first rectangle, continuing on [data-testid="background-color"]
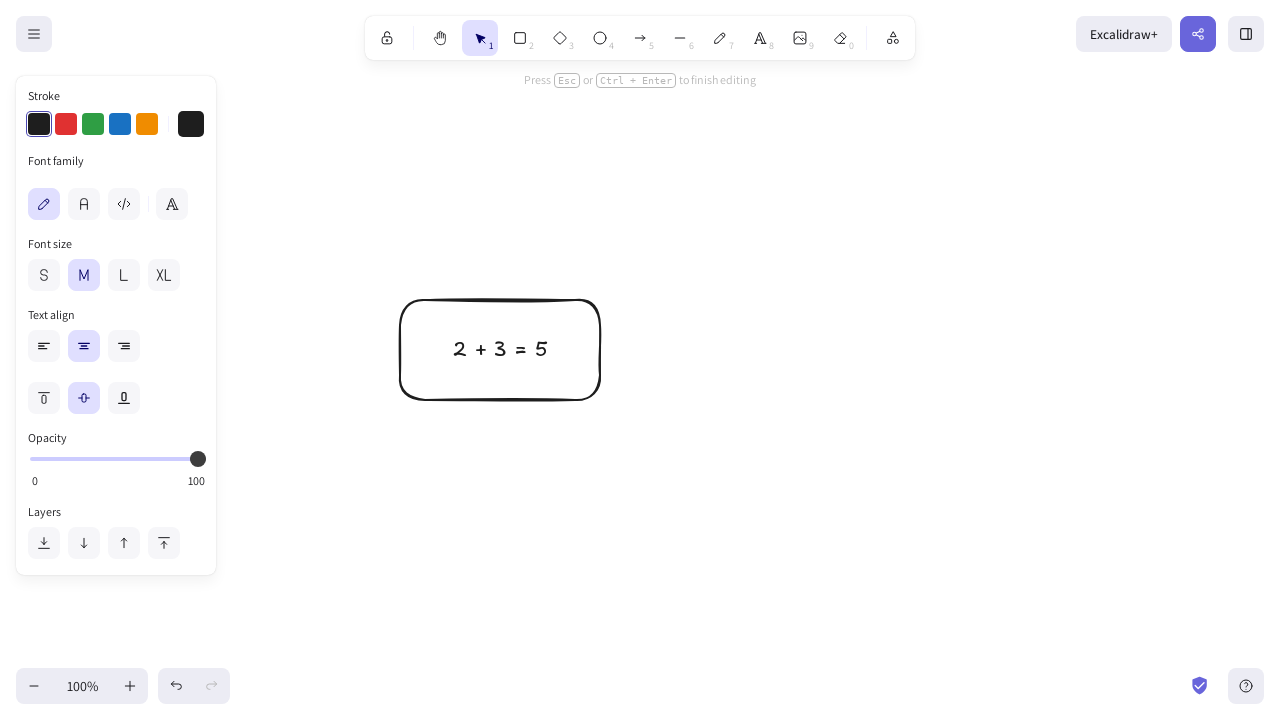

Clicked elsewhere to deselect first rectangle at (100, 100)
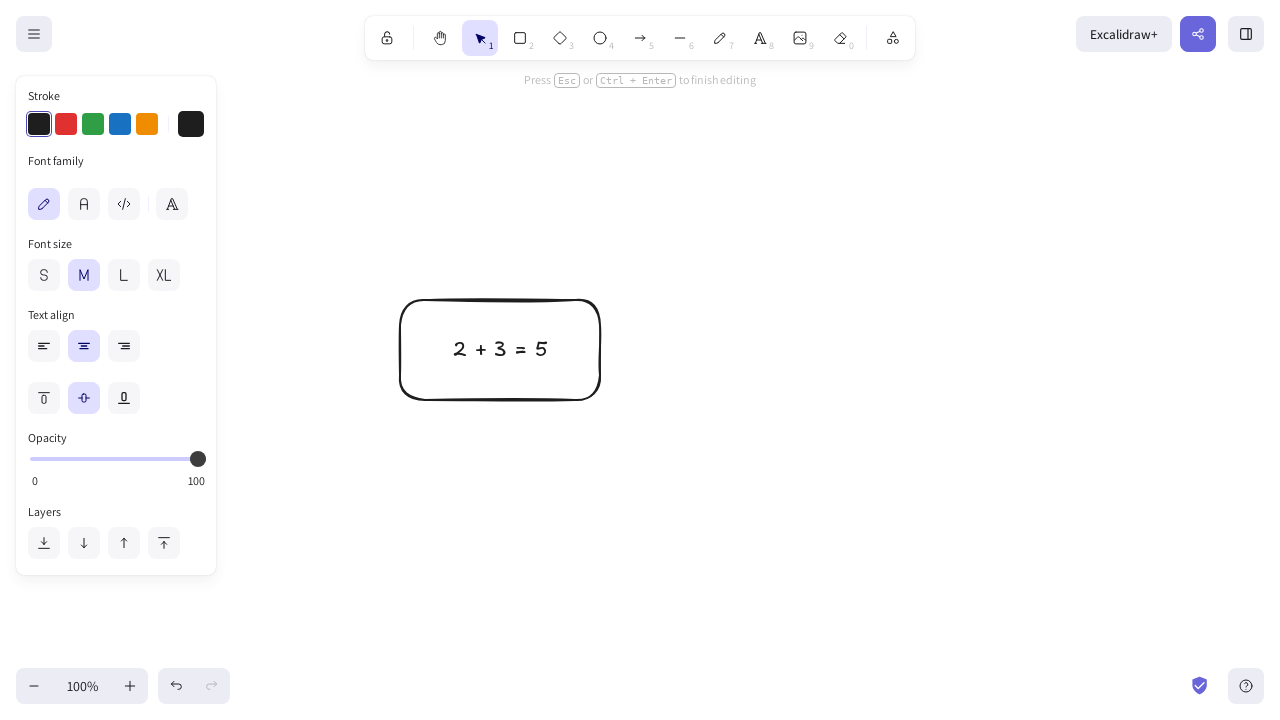

Waited for deselection to complete
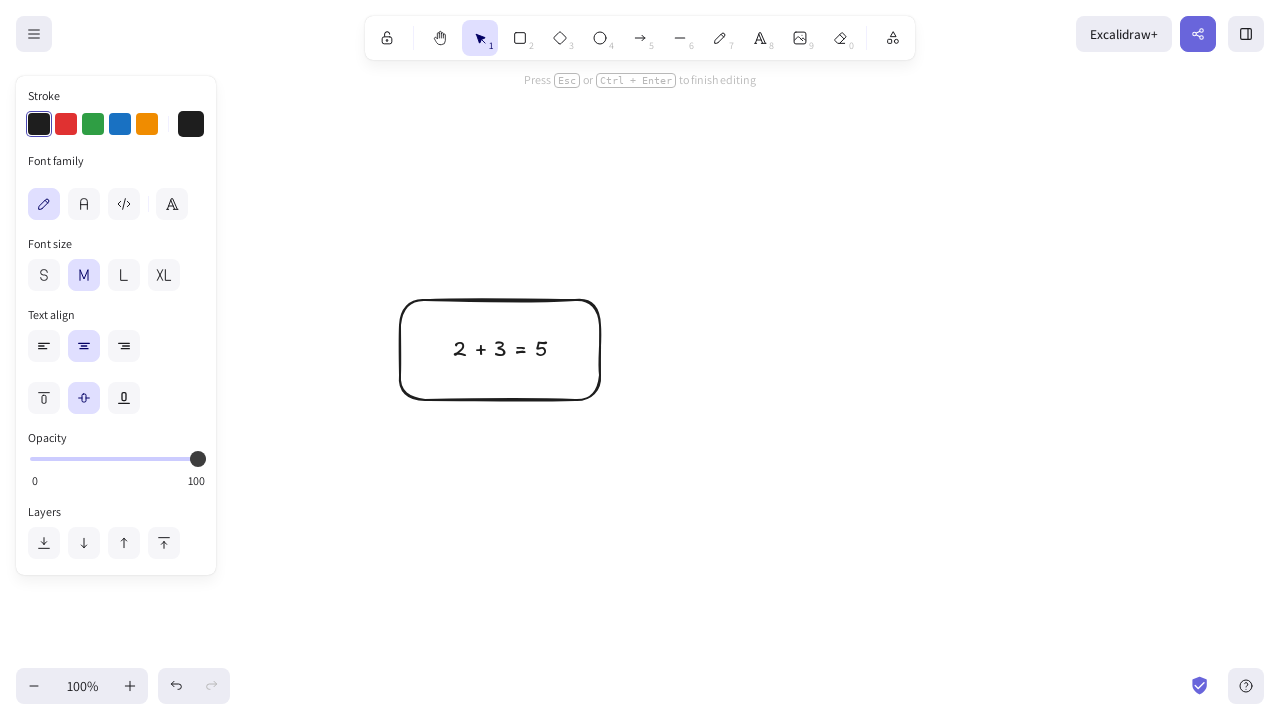

Pressed 'r' keyboard shortcut to activate rectangle tool for second rectangle
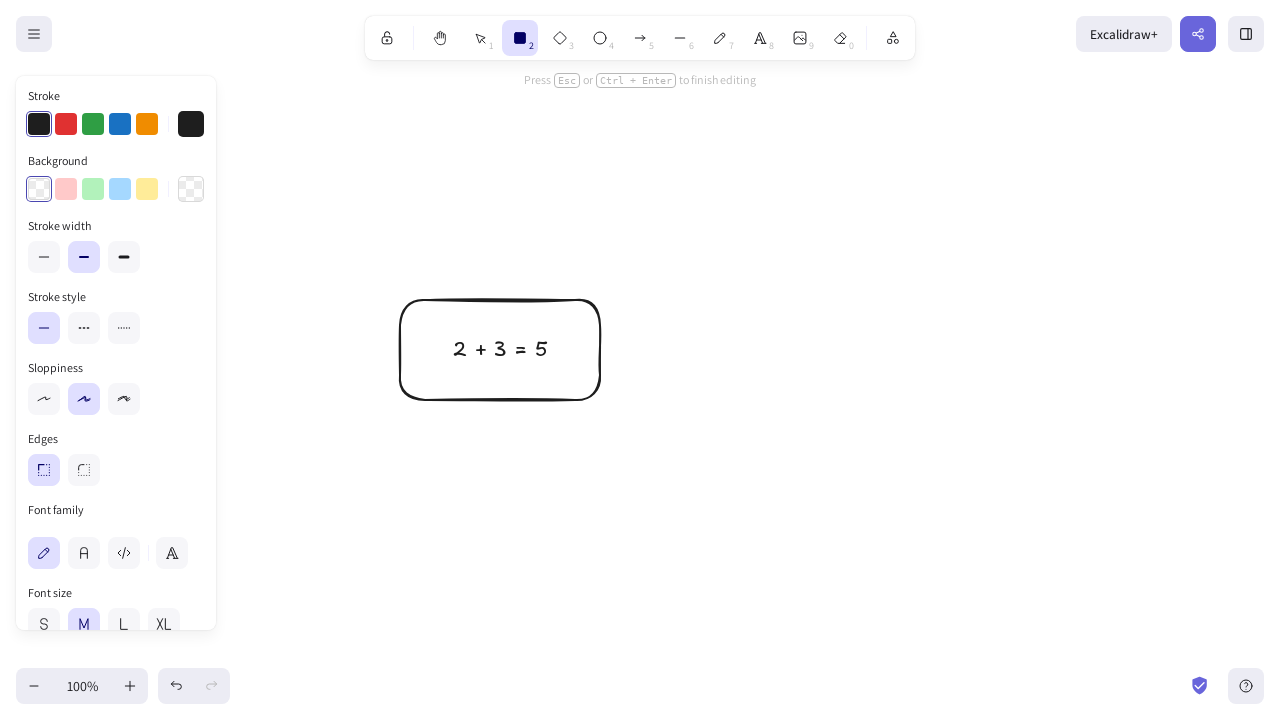

Waited for rectangle tool to be active
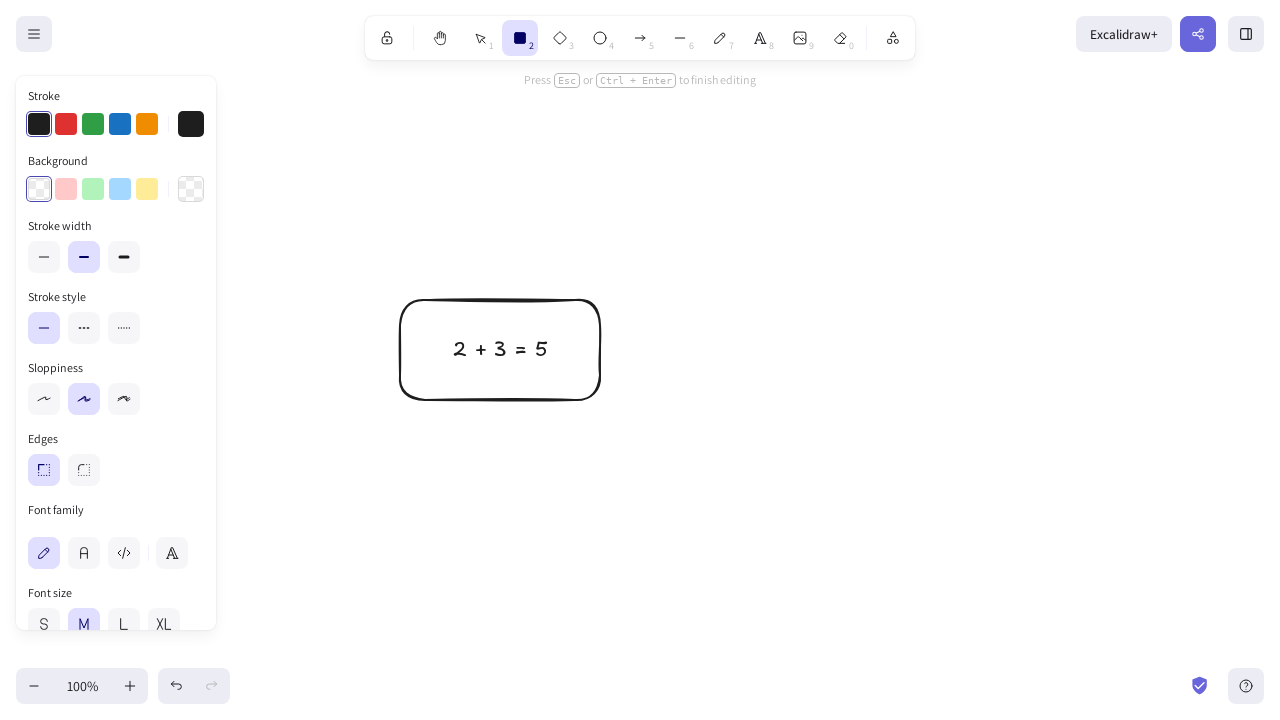

Moved mouse to starting position for second rectangle (400, 450) at (400, 450)
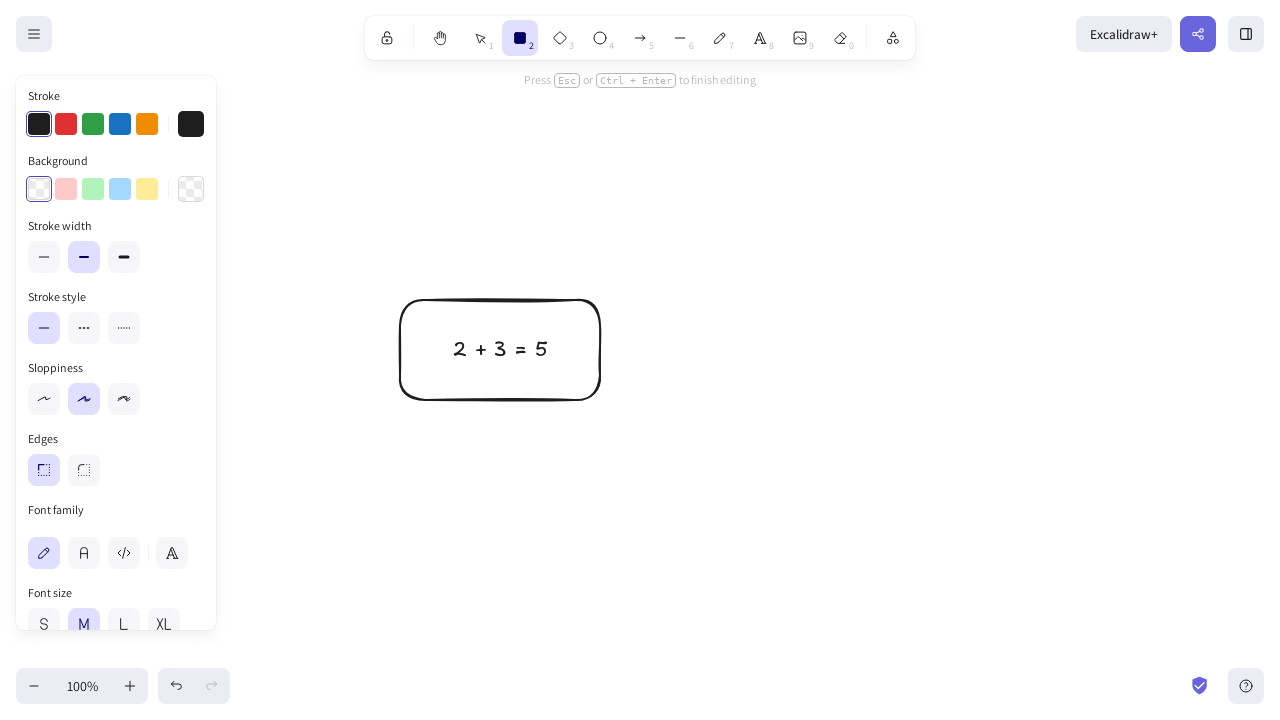

Pressed mouse button down to start drawing second rectangle at (400, 450)
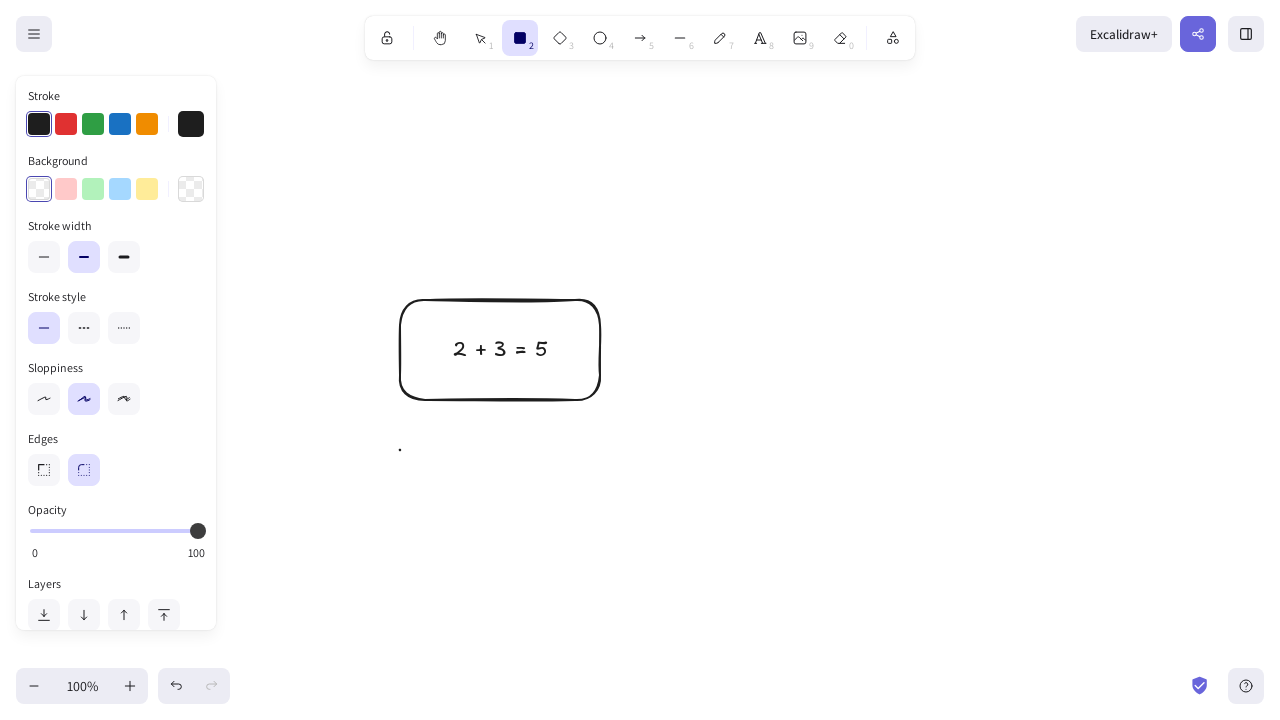

Dragged mouse to ending position (600, 550) at (600, 550)
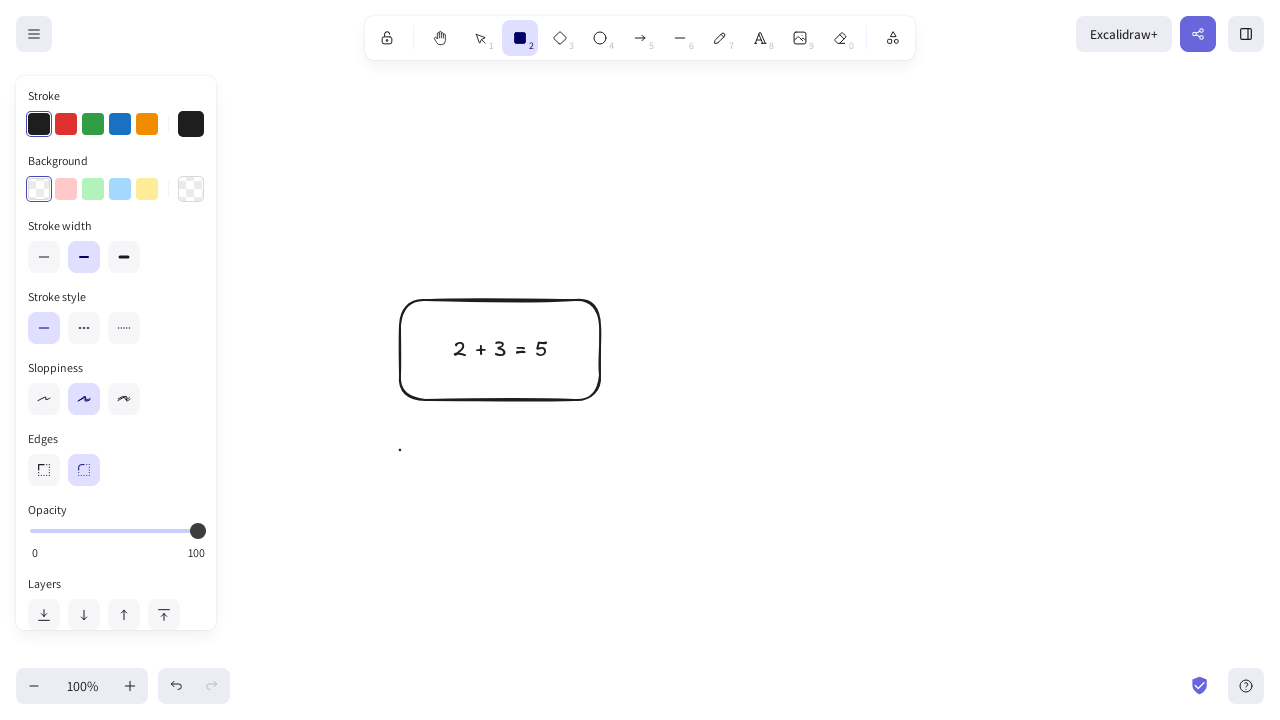

Released mouse button to complete second rectangle at (600, 550)
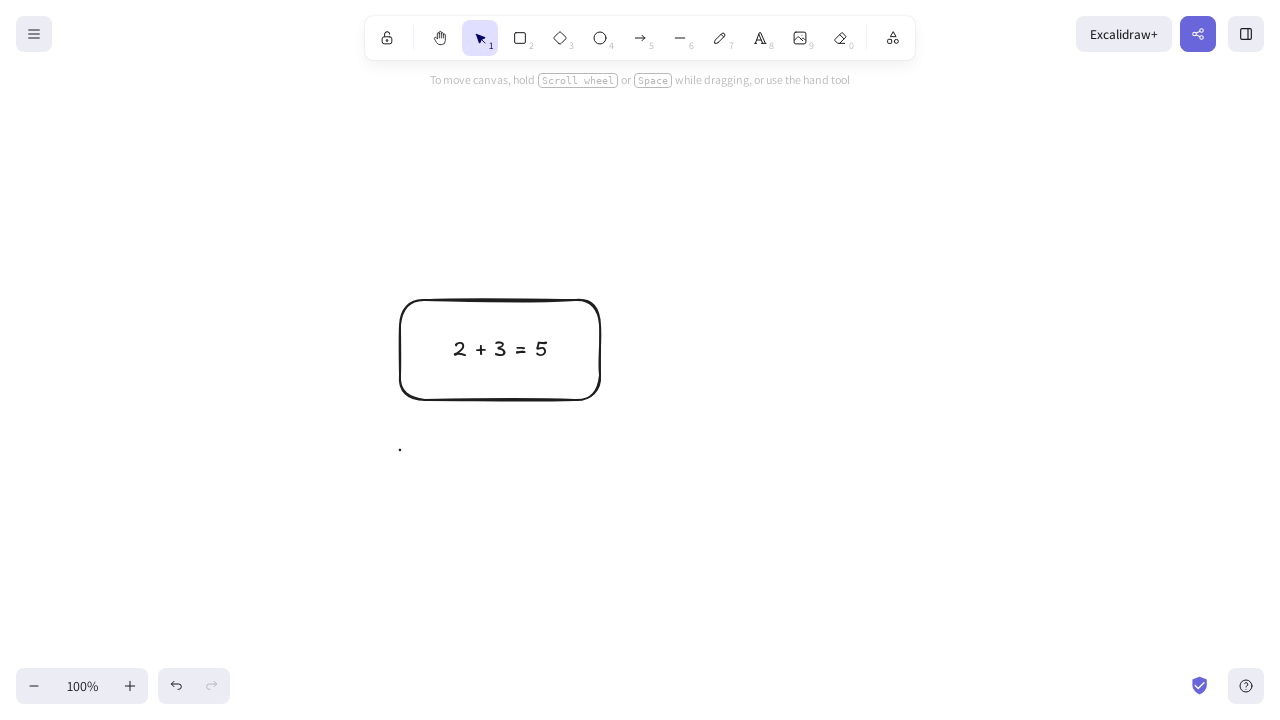

Waited 1 second after drawing second rectangle
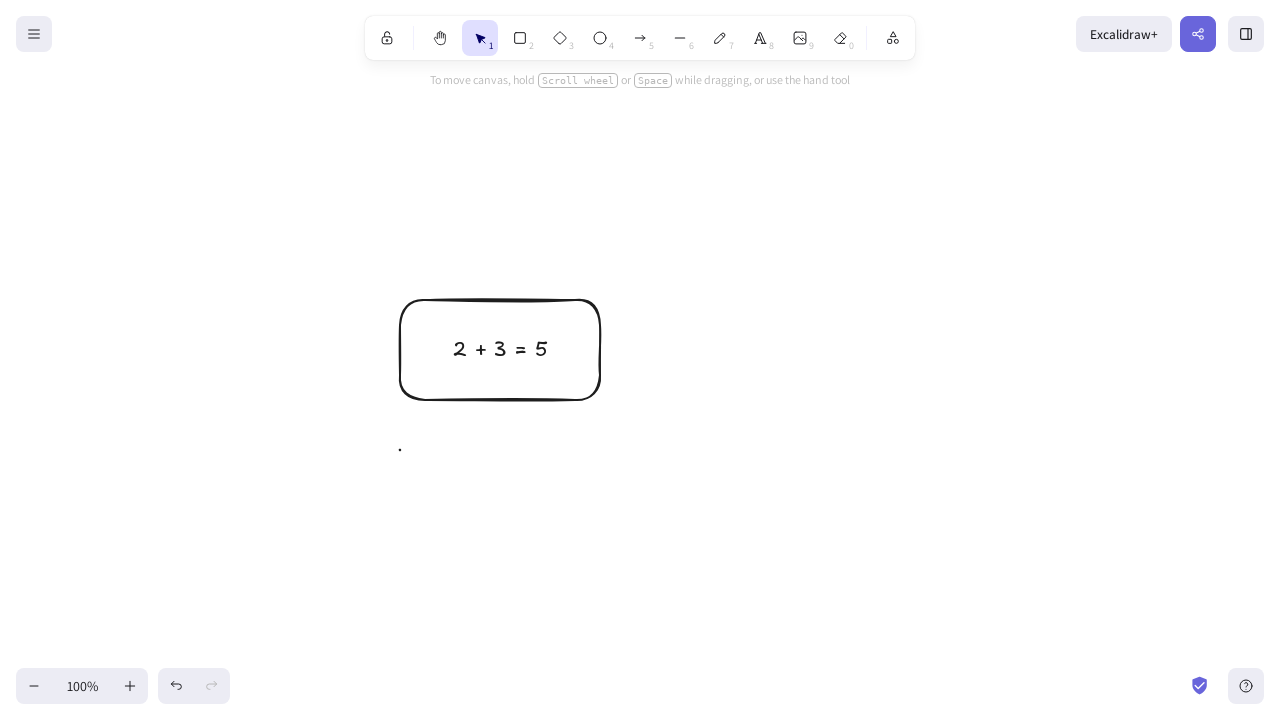

Double-clicked on second rectangle to enter text editing mode
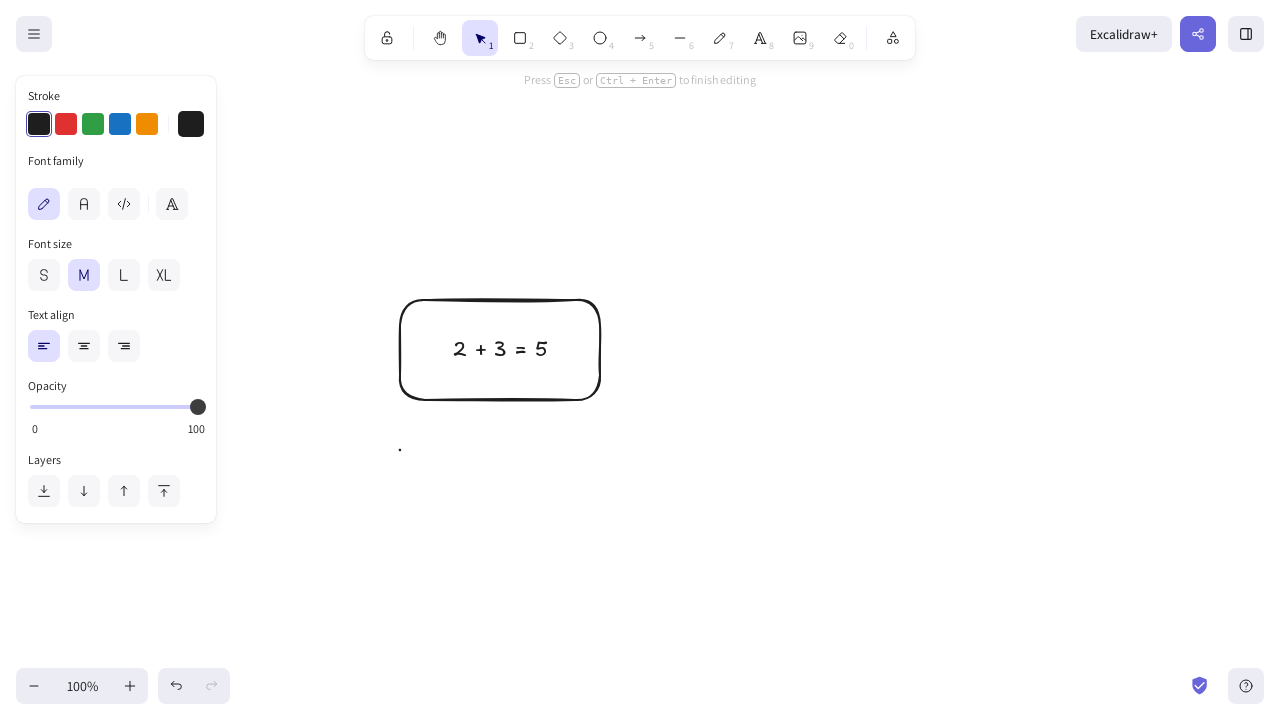

Waited for text input field to appear
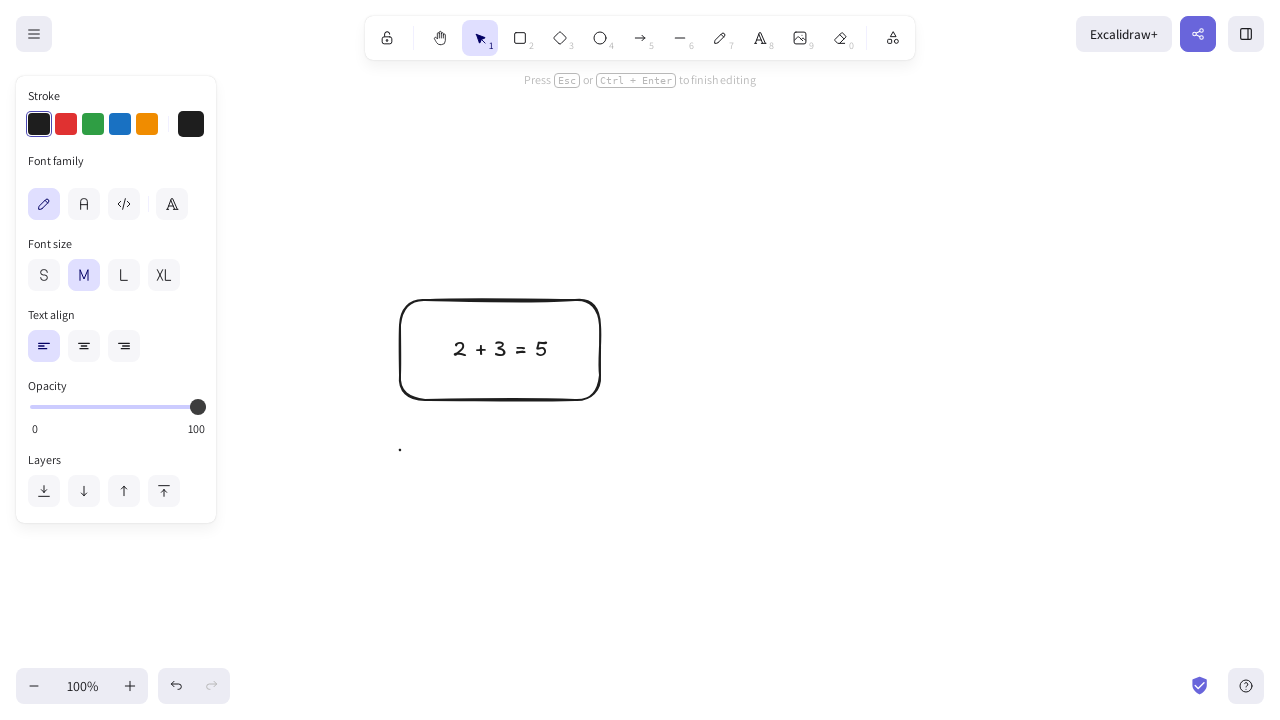

Typed '2 + 3 = 5' into second rectangle
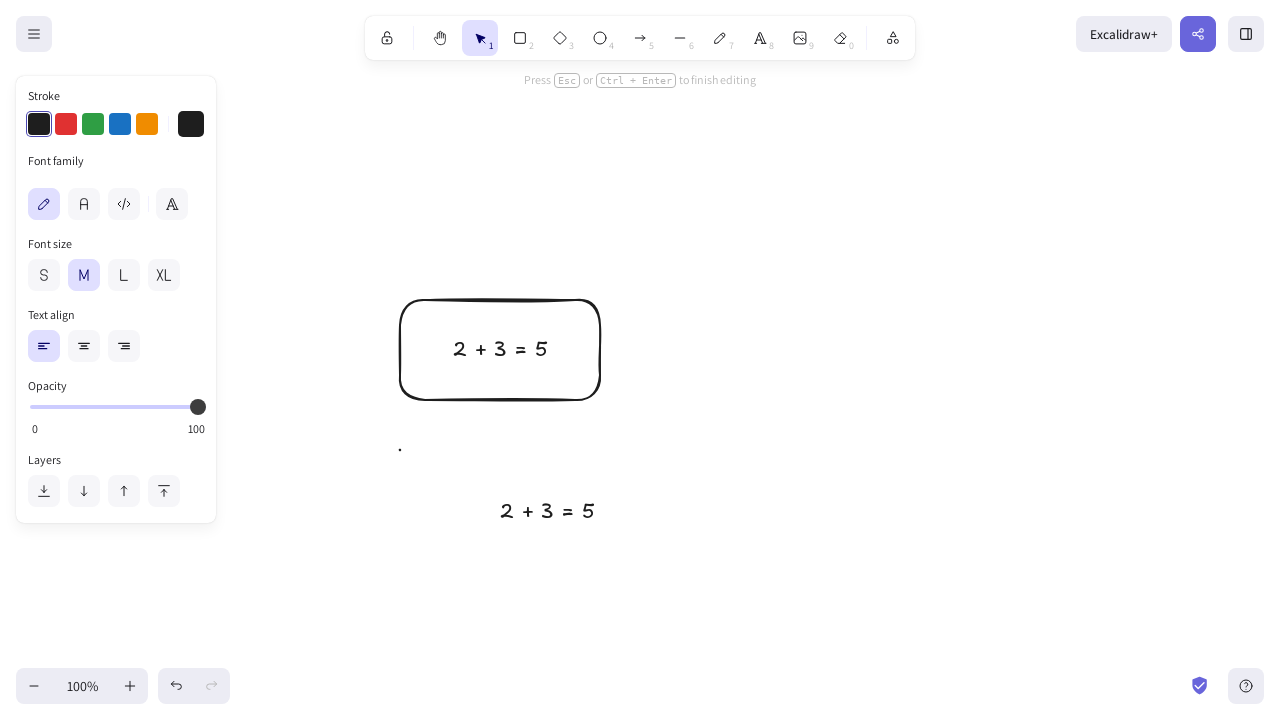

Waited 1 second after typing text
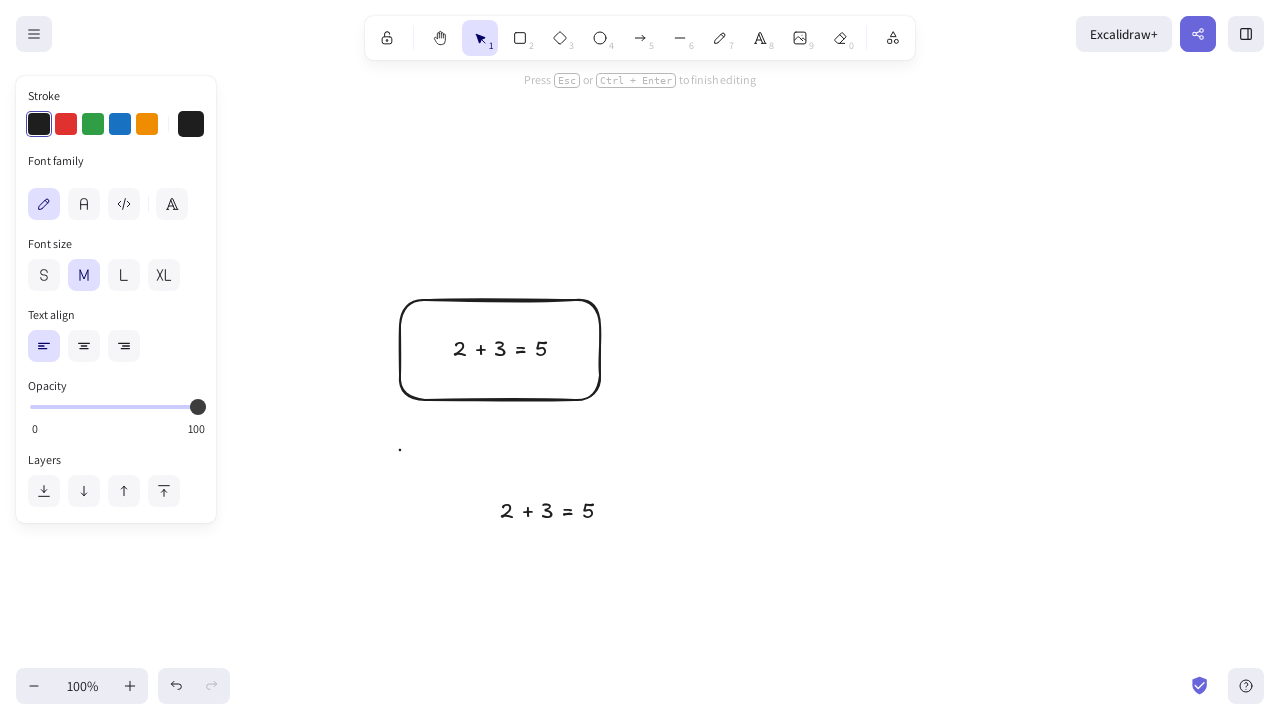

Clicked on second rectangle to select it at (500, 500)
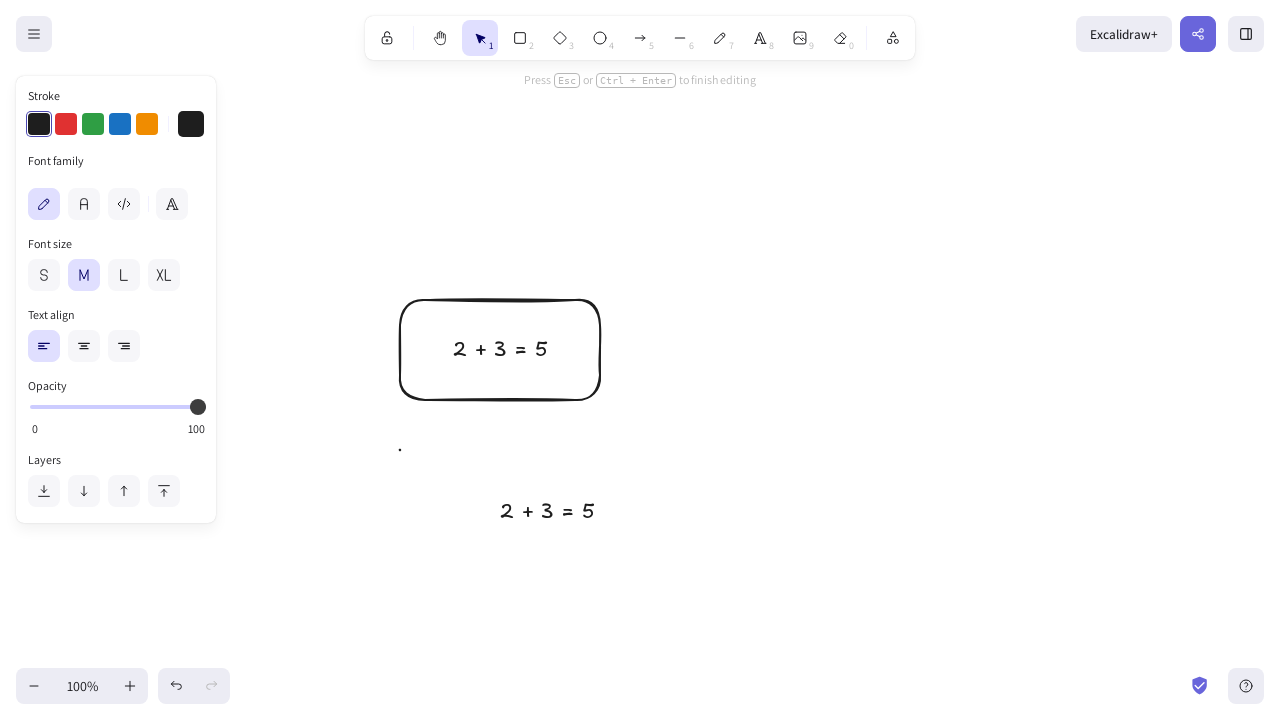

Waited for rectangle selection to be active
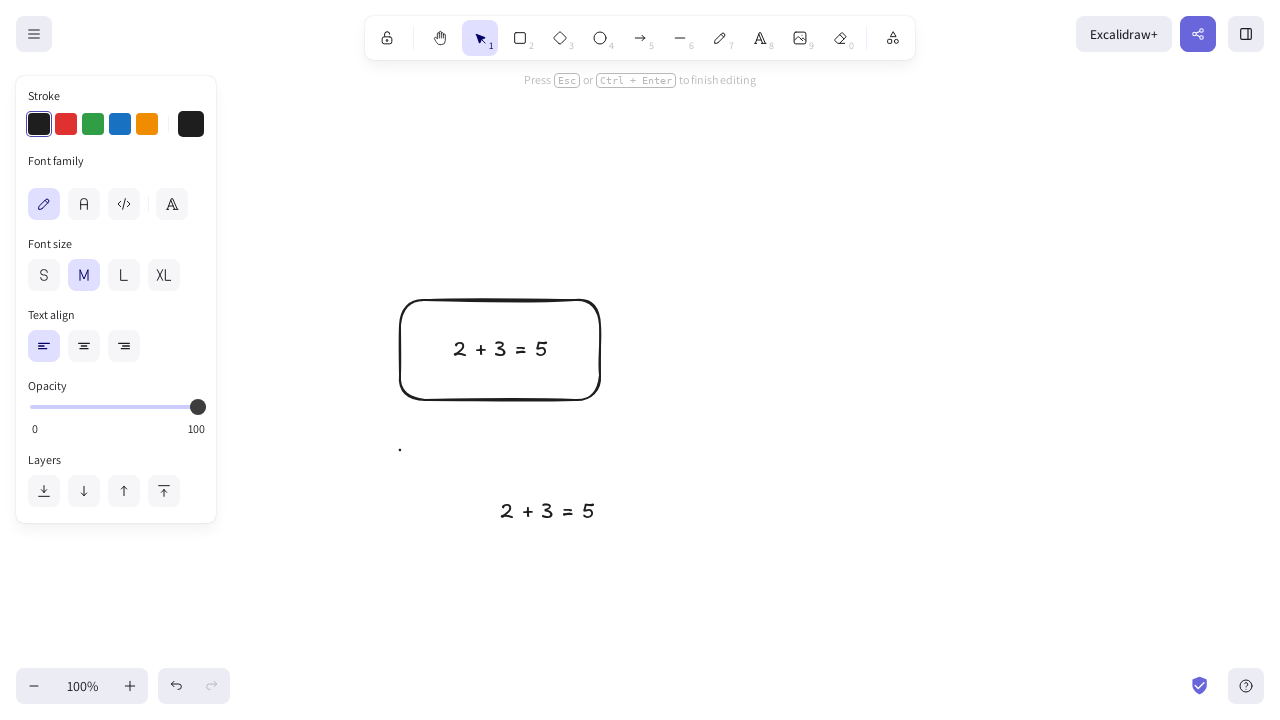

Color selection failed for second rectangle, continuing on [data-testid="background-color"]
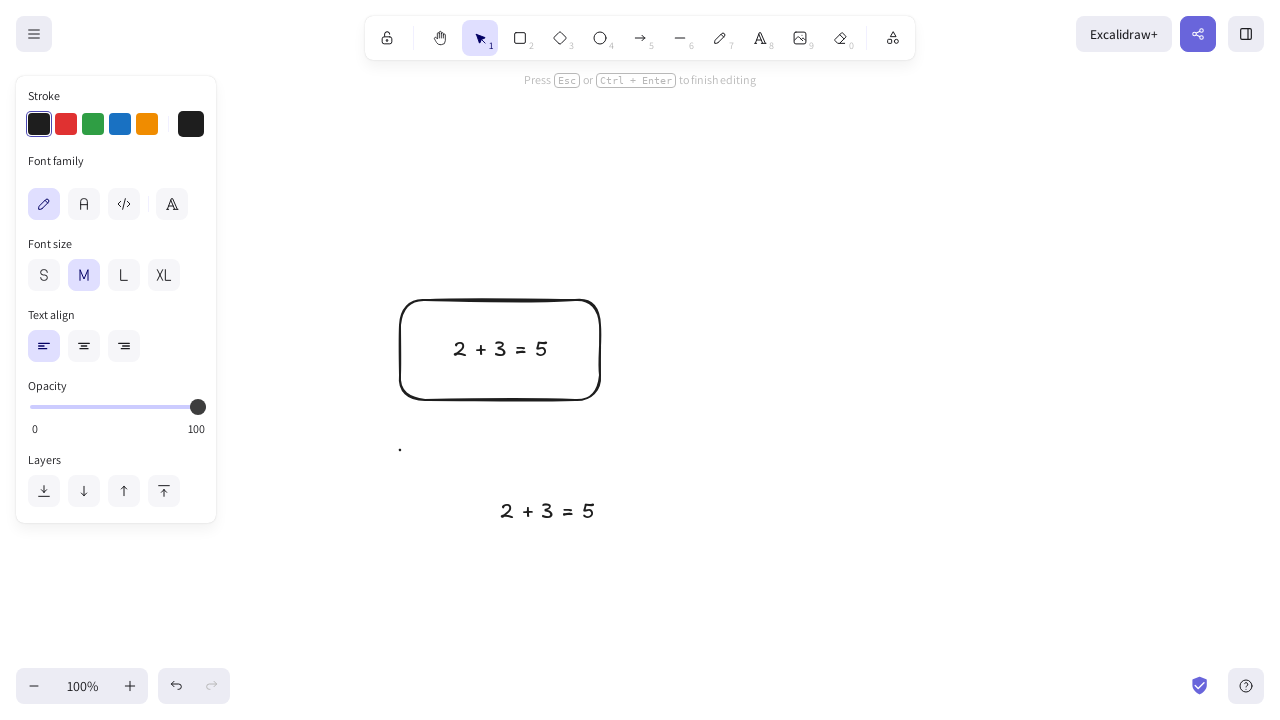

Waited 2 seconds to view final result with both rectangles
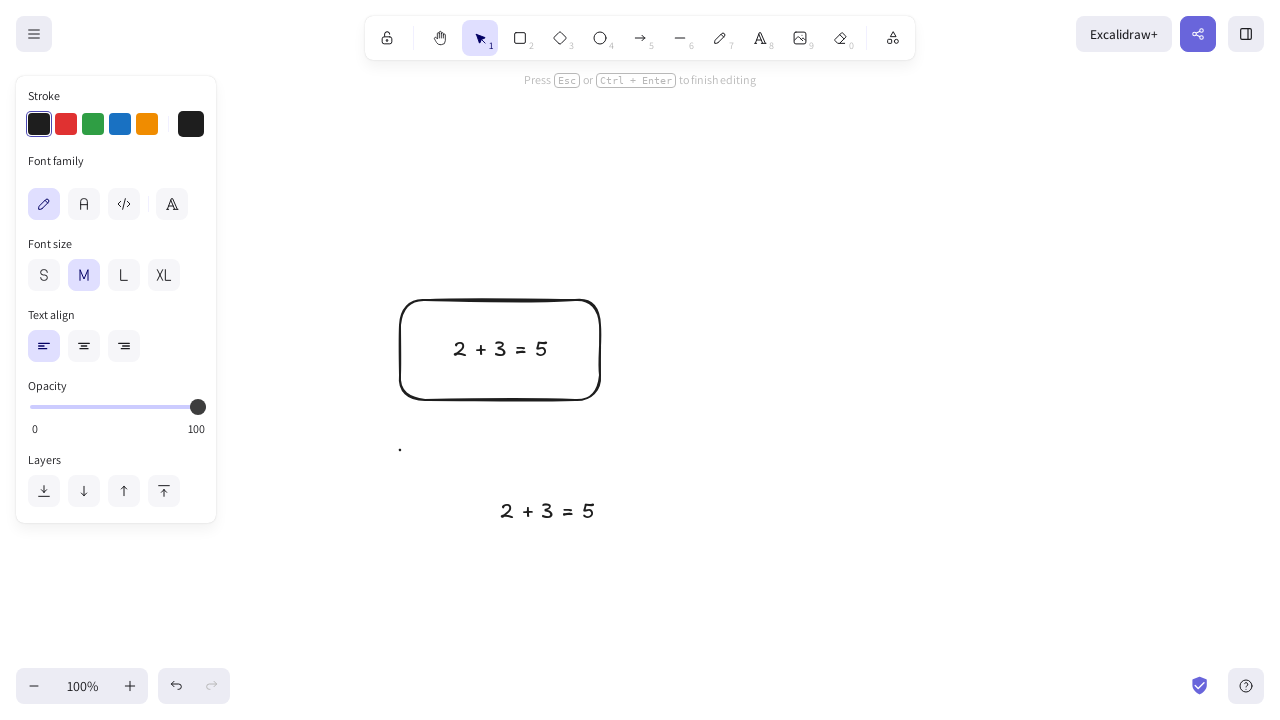

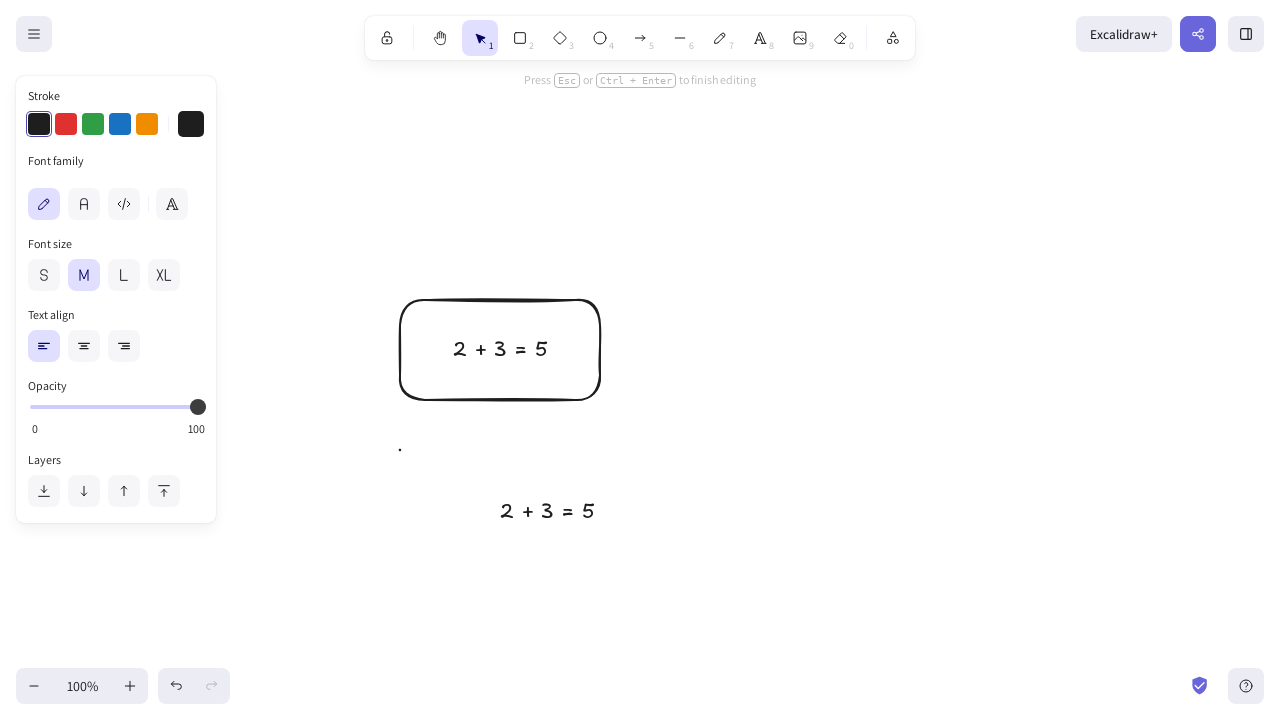